Tests that todo data persists after page reload

Starting URL: https://demo.playwright.dev/todomvc

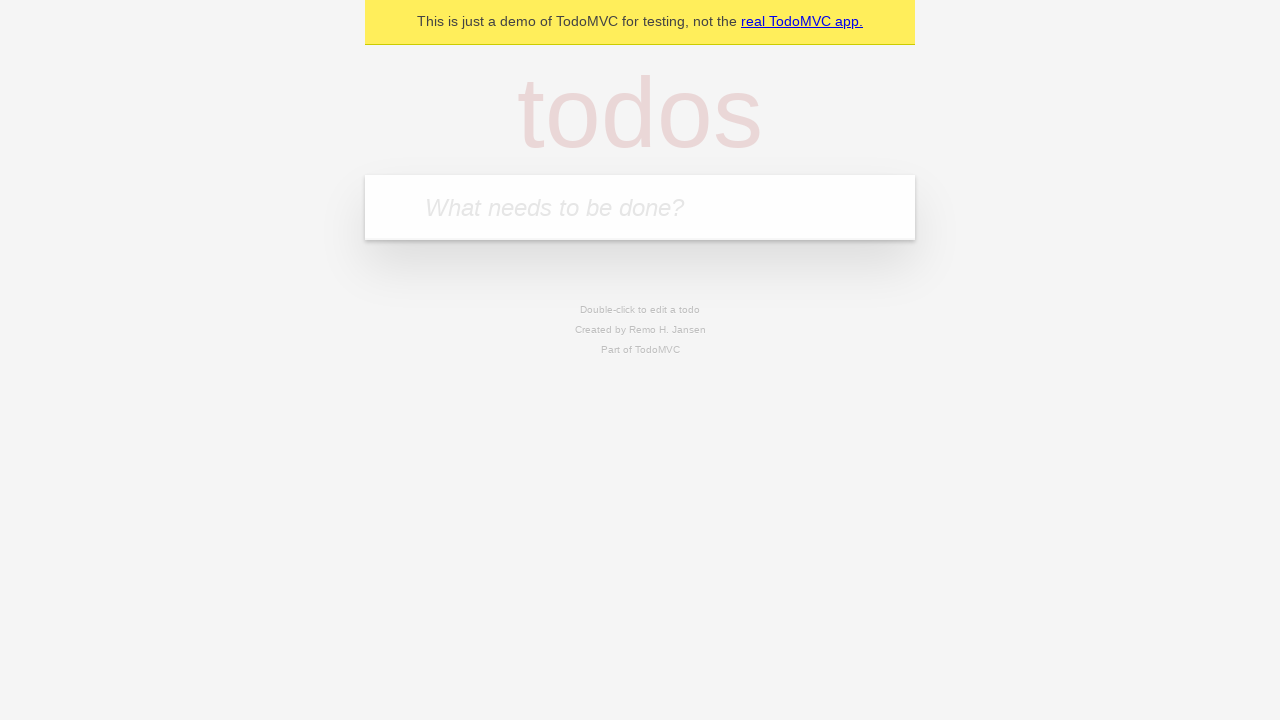

Filled new todo field with 'buy some cheese' on .new-todo
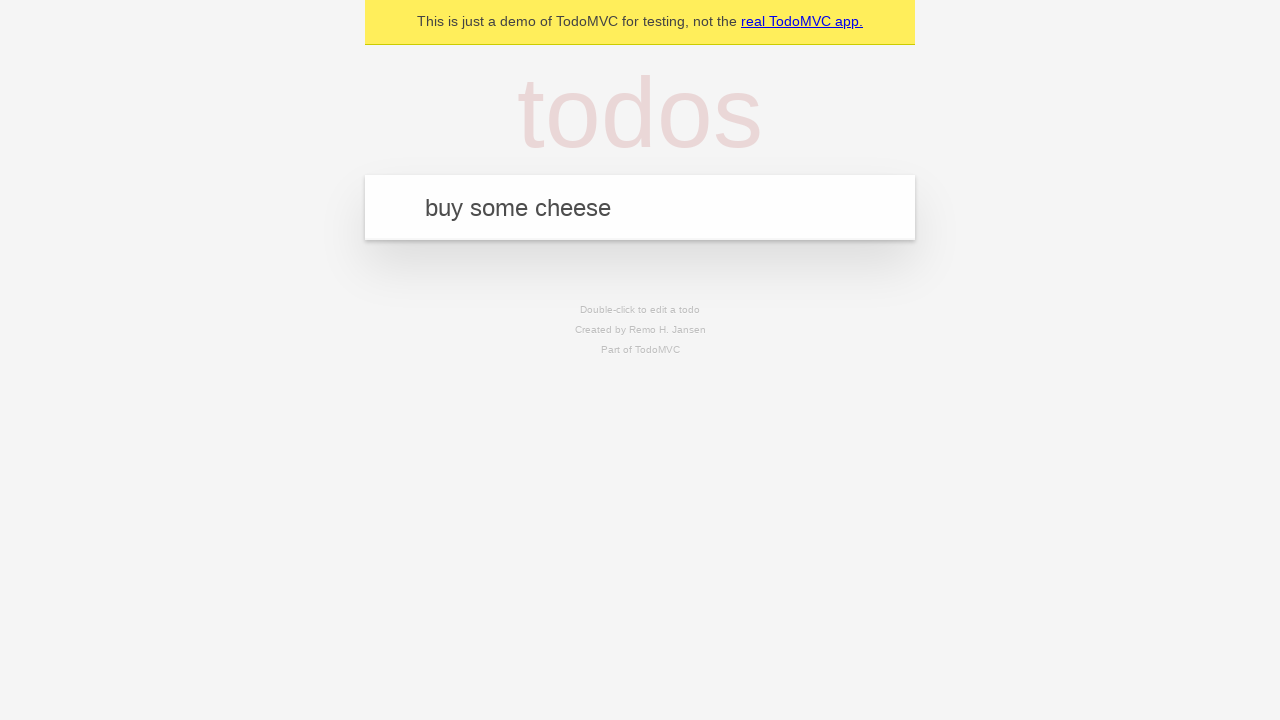

Pressed Enter to create first todo on .new-todo
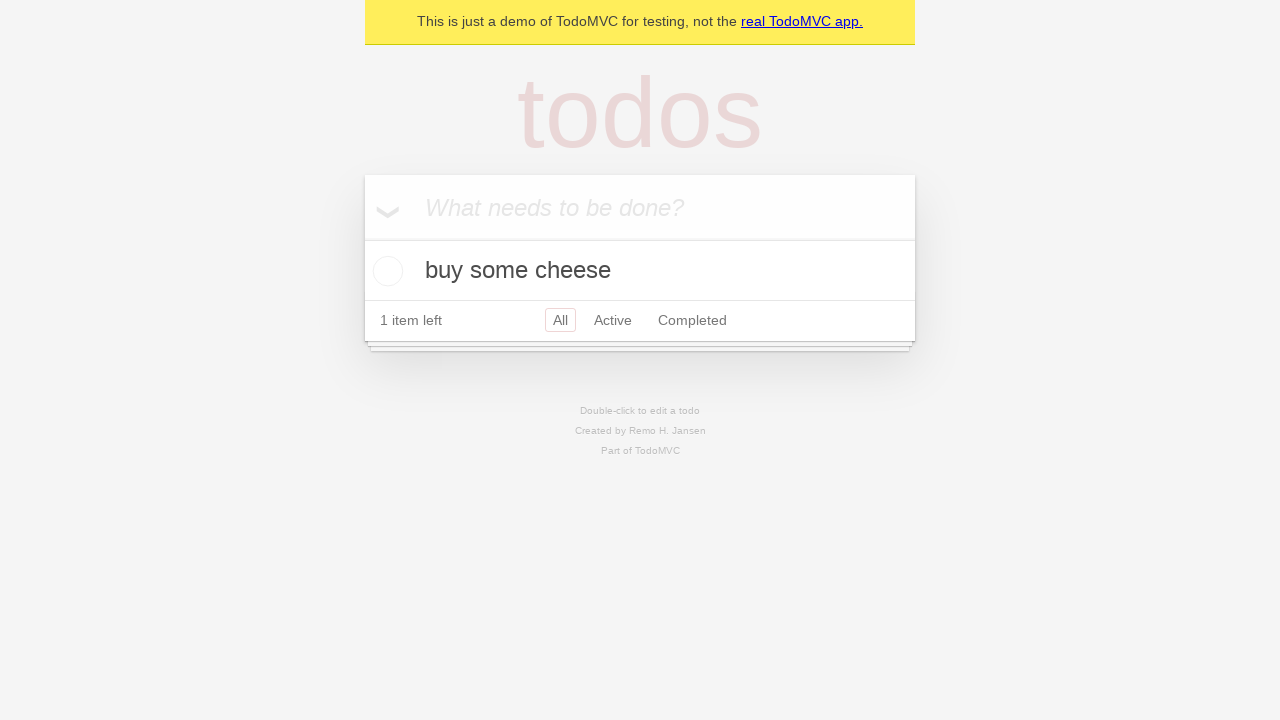

Filled new todo field with 'feed the cat' on .new-todo
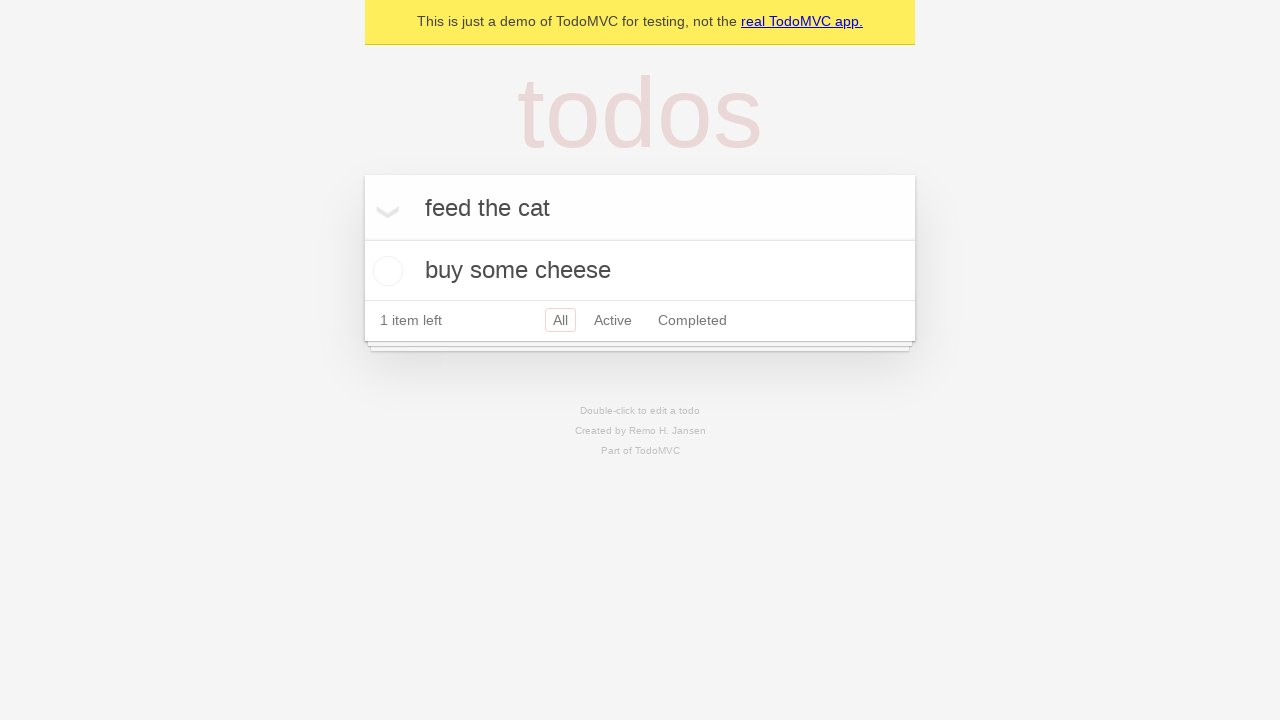

Pressed Enter to create second todo on .new-todo
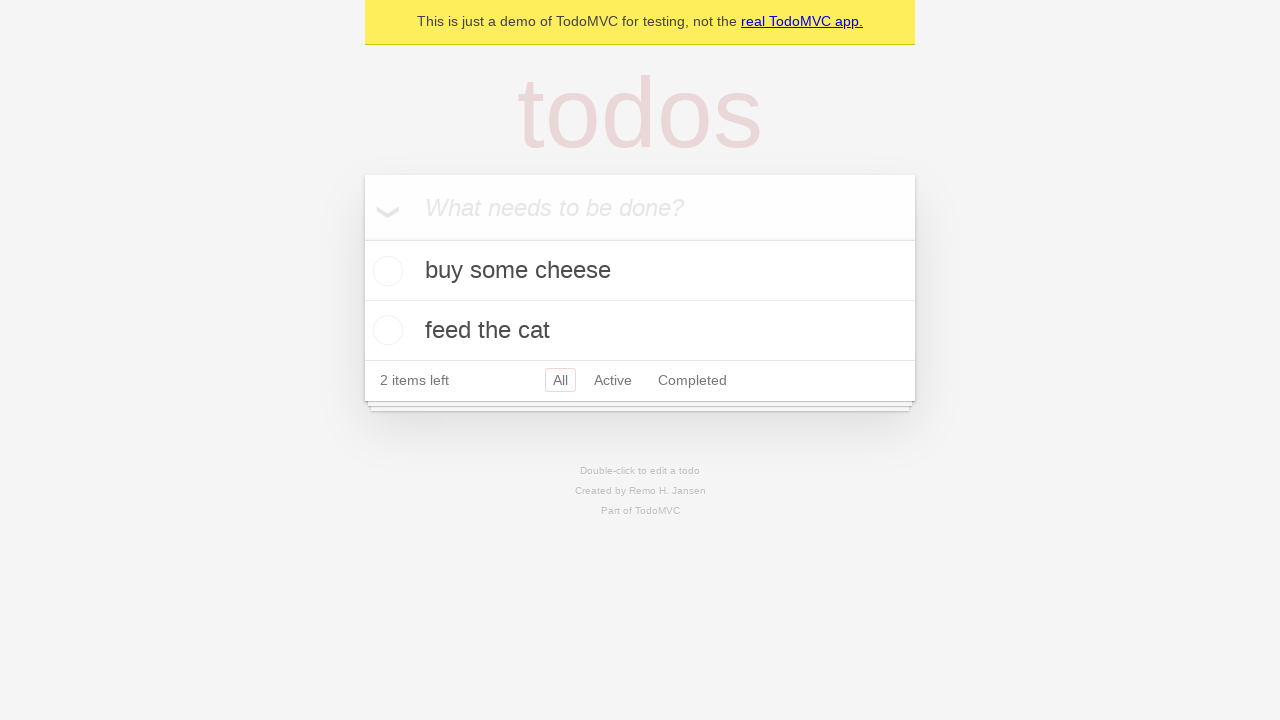

Waited for both todo items to appear in the list
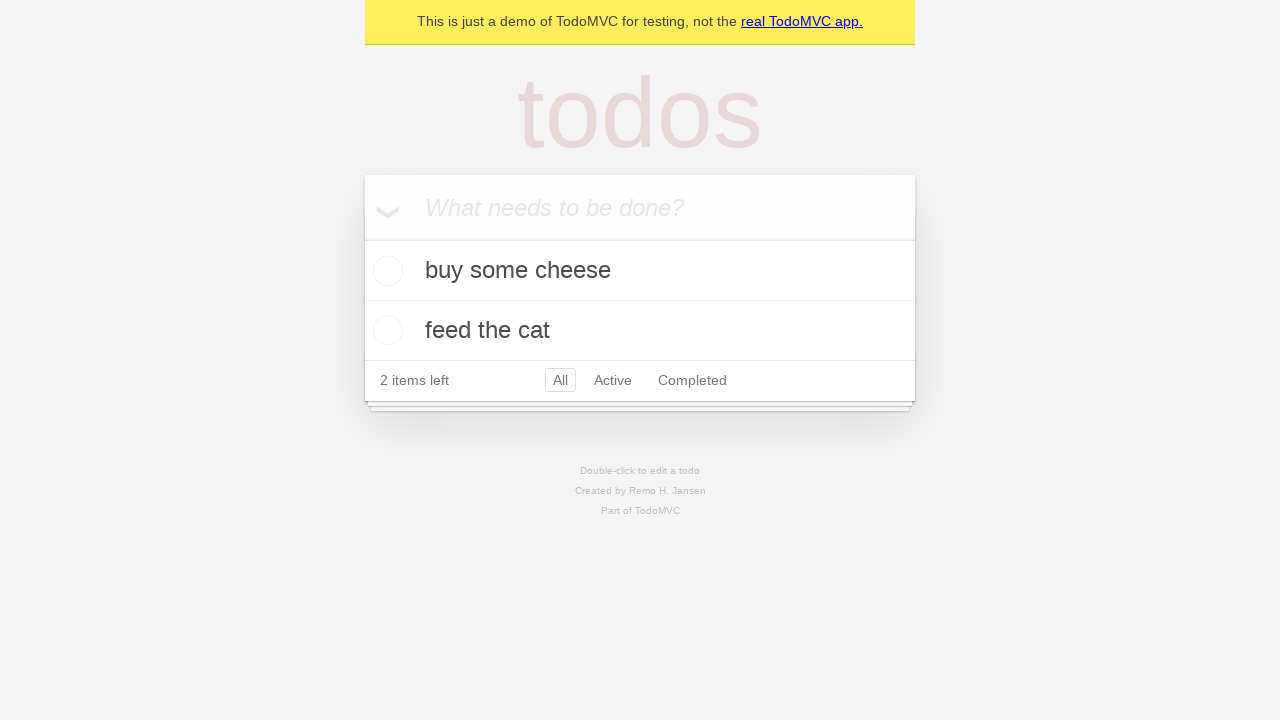

Checked the first todo item at (385, 271) on .todo-list li >> nth=0 >> .toggle
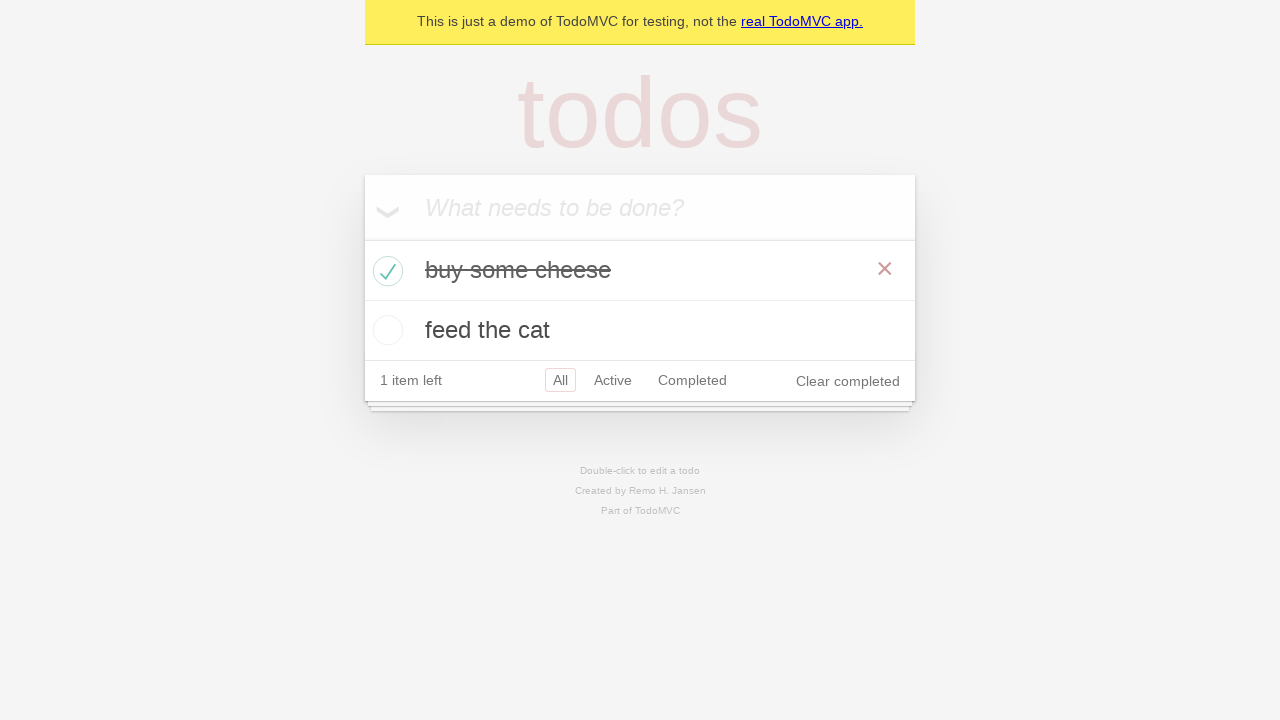

Reloaded the page
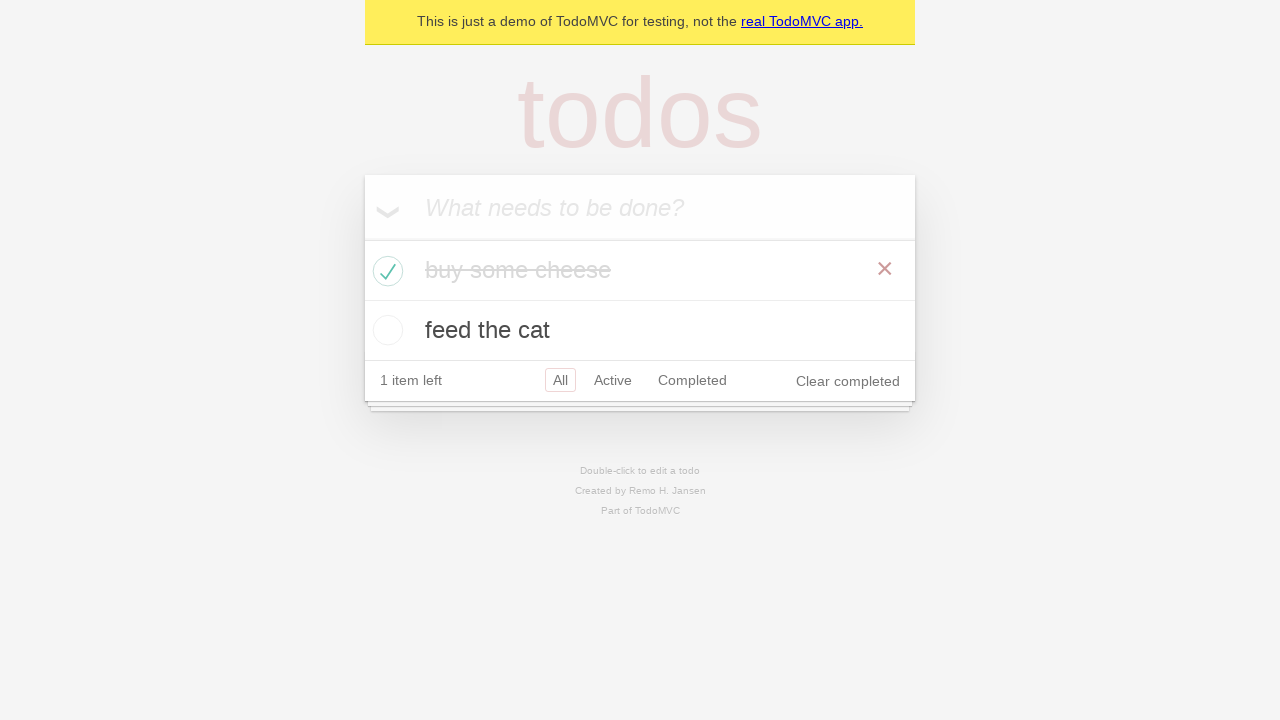

Waited for todo items to reappear after page reload
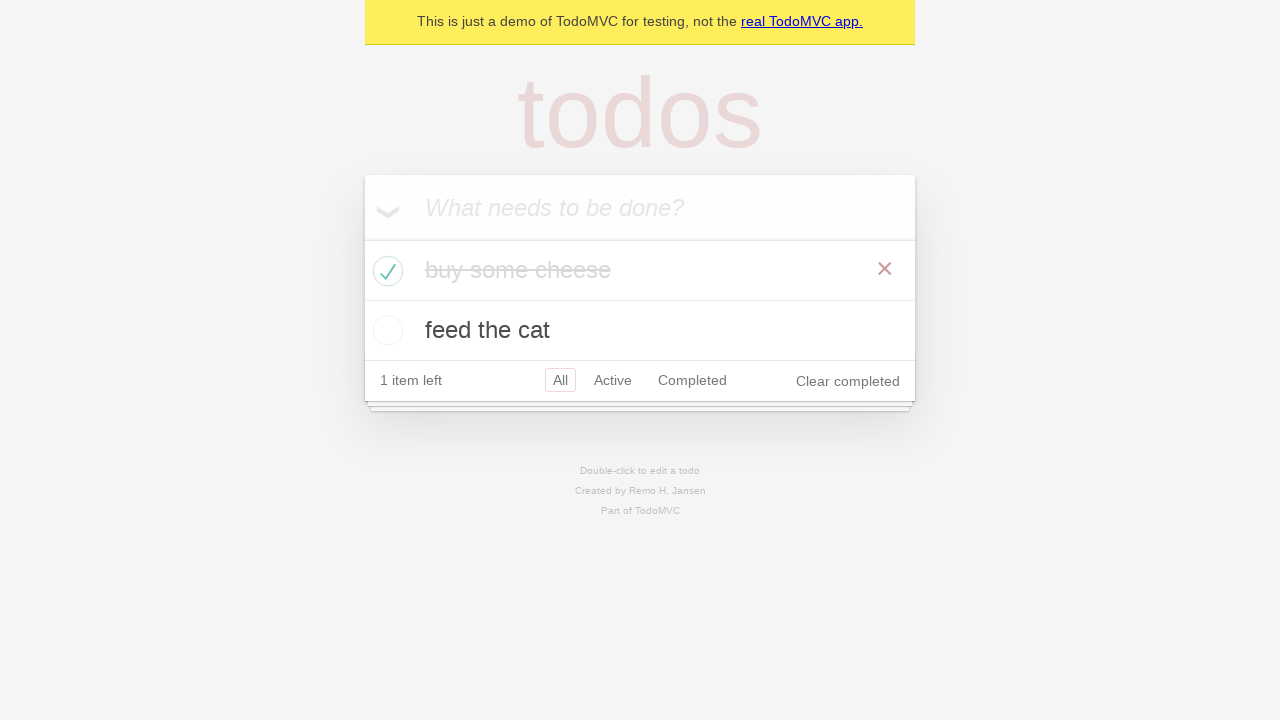

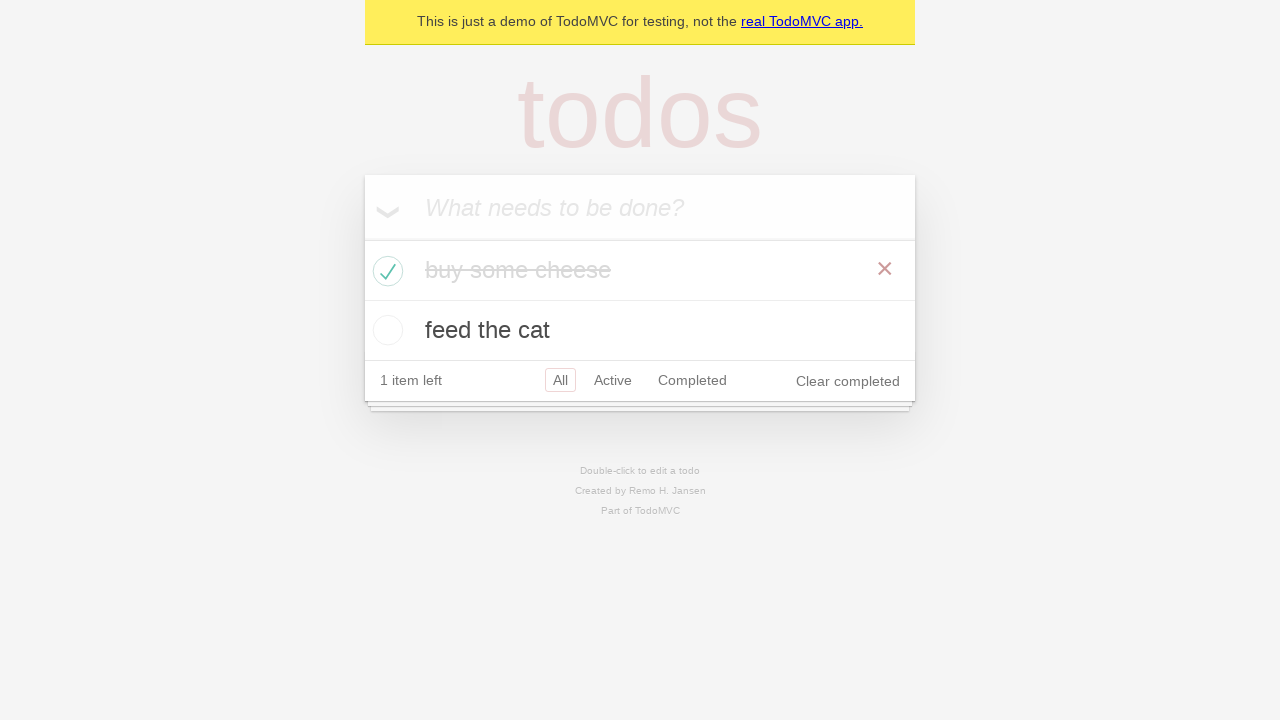